Navigates to The Internet herokuapp homepage and verifies that the page contains specific content ("Exit" text) to confirm the page loaded correctly.

Starting URL: https://the-internet.herokuapp.com/

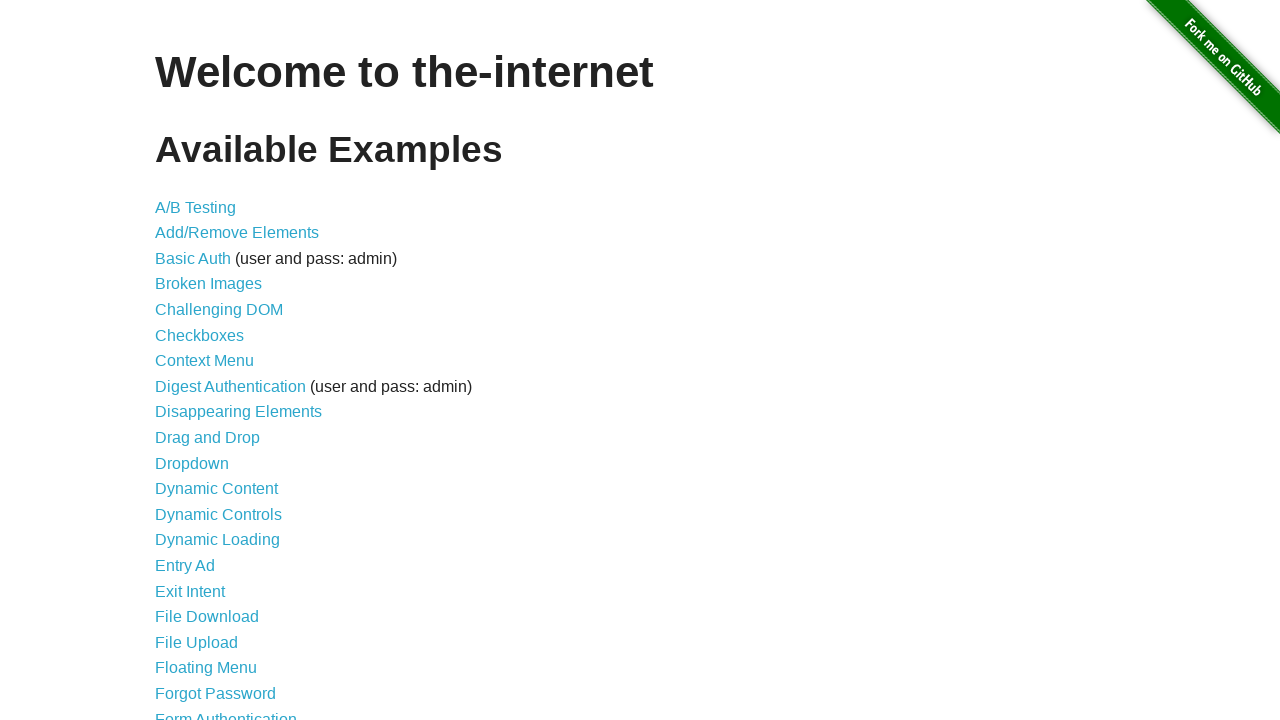

Set viewport size to 1920x1080
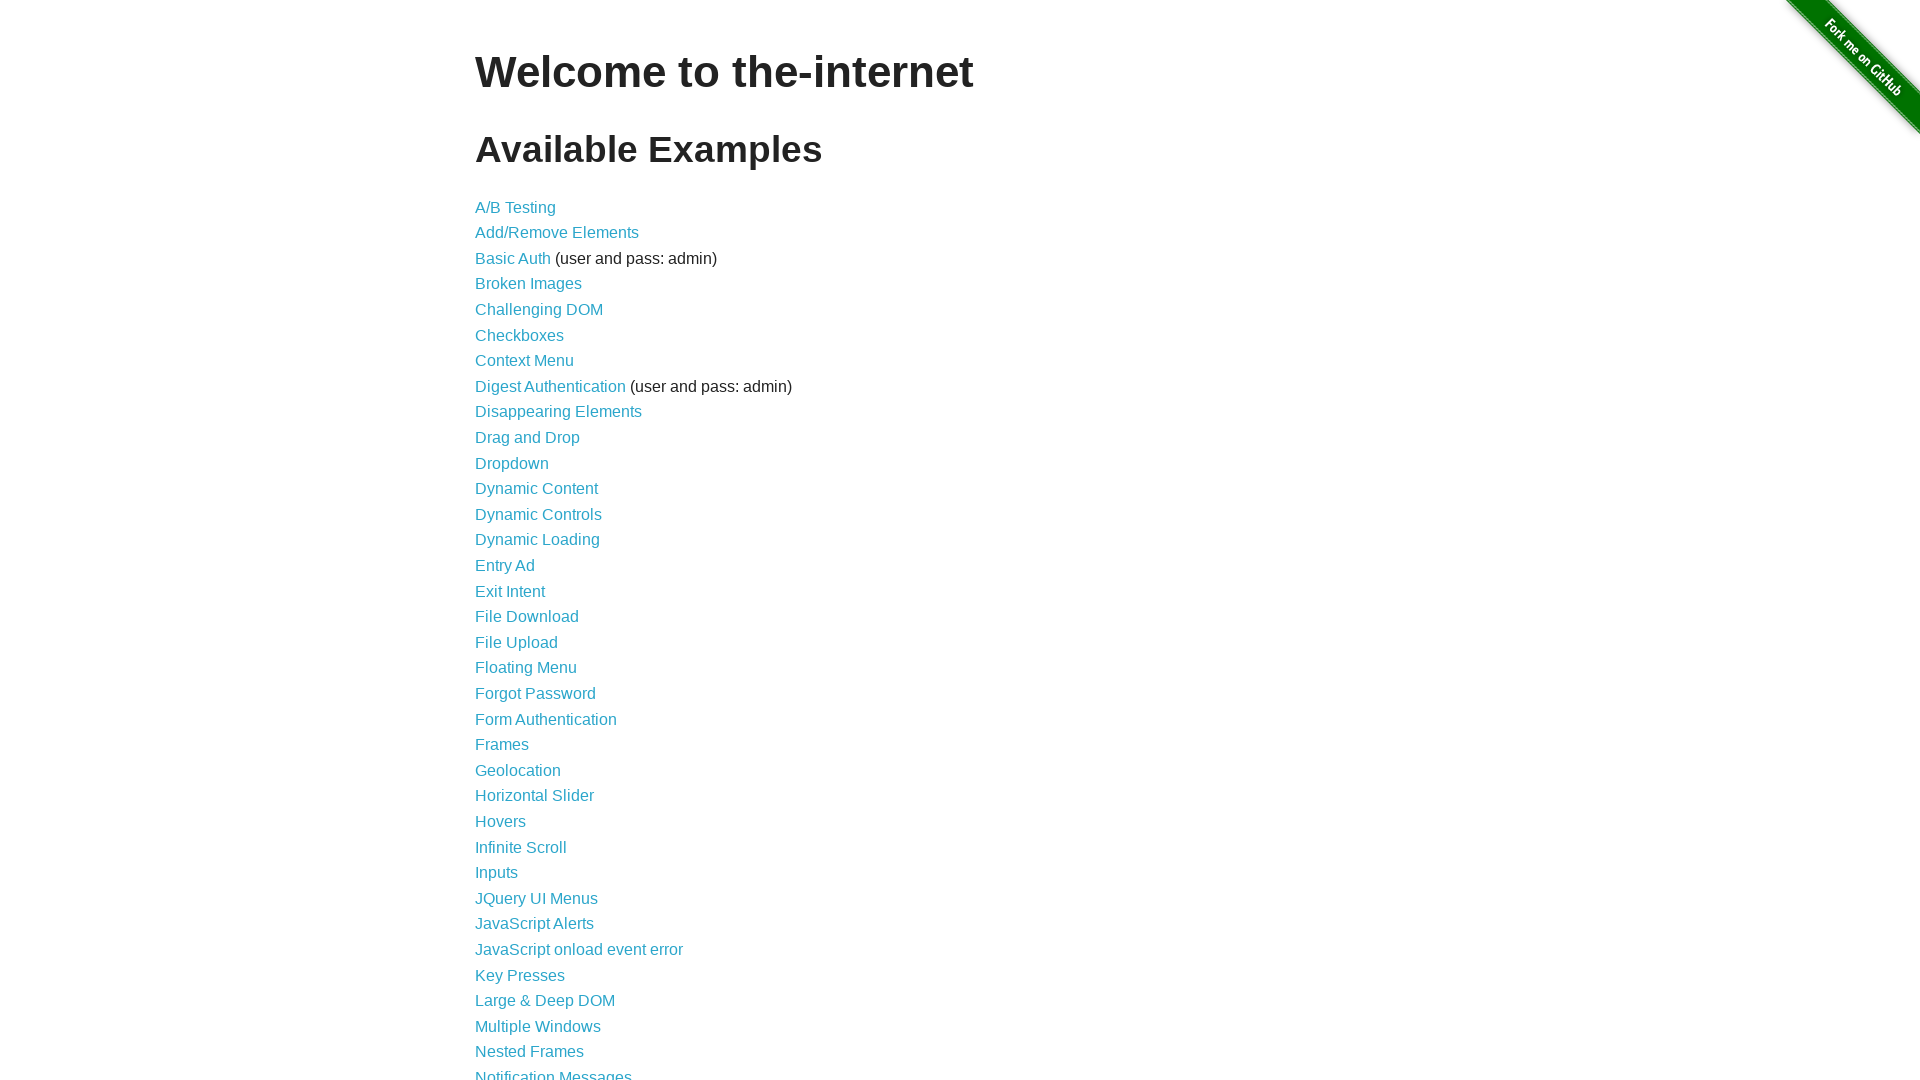

Waited for page to reach domcontentloaded state
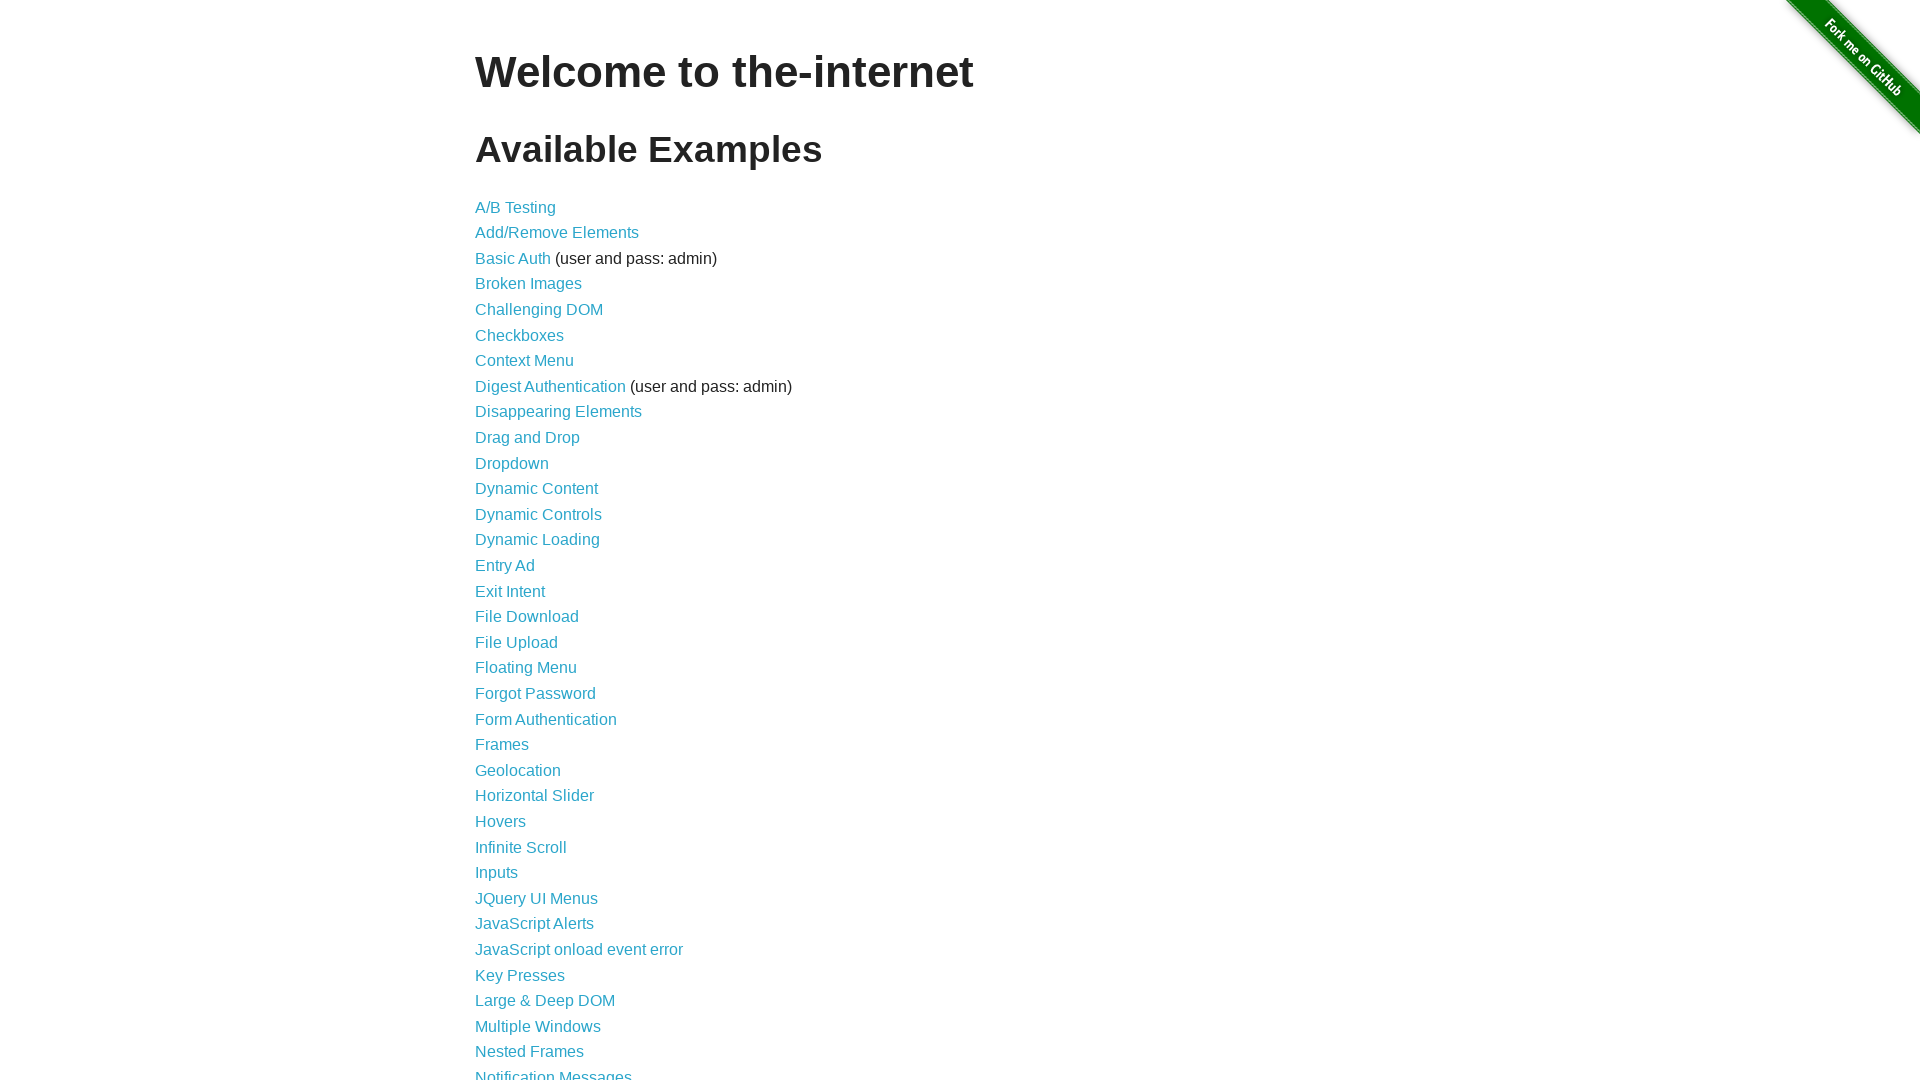

Retrieved page content
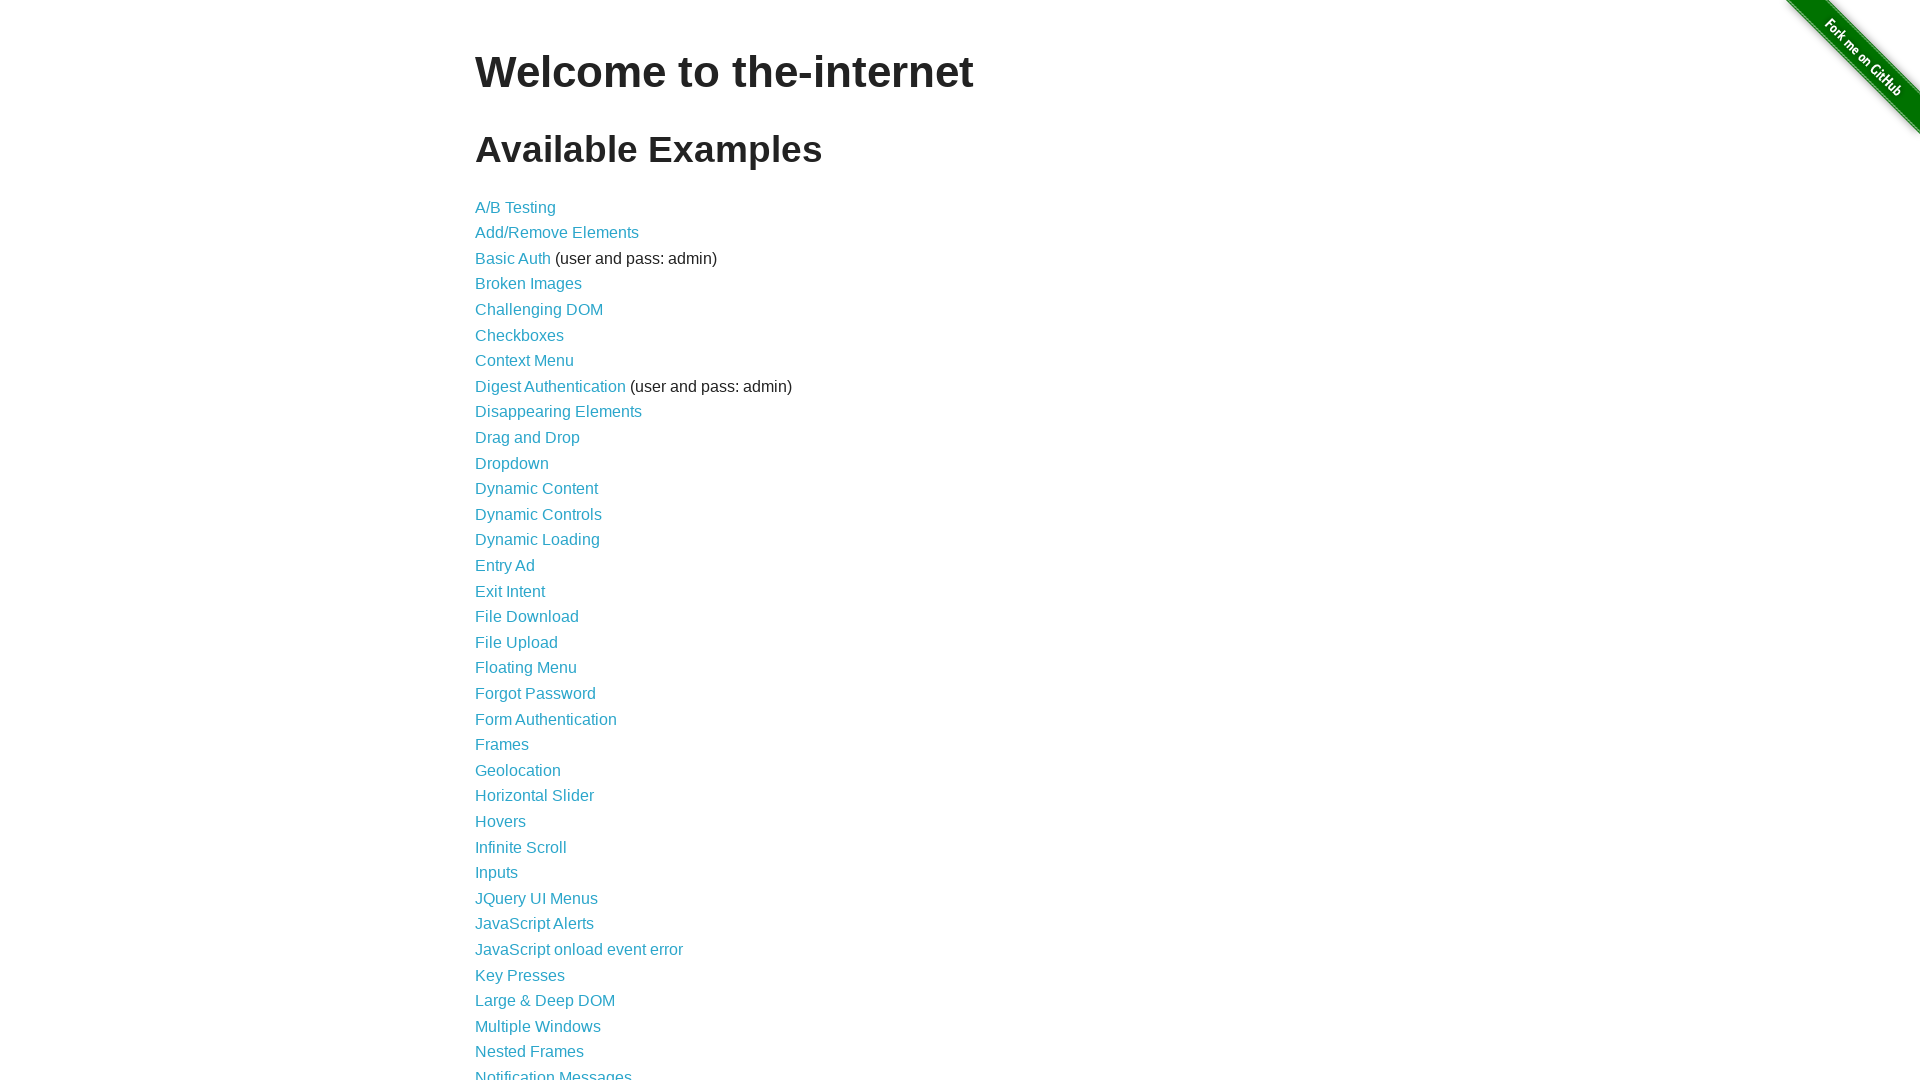

Verified page contains 'Exit' or 'Available Examples' text - assertion passed
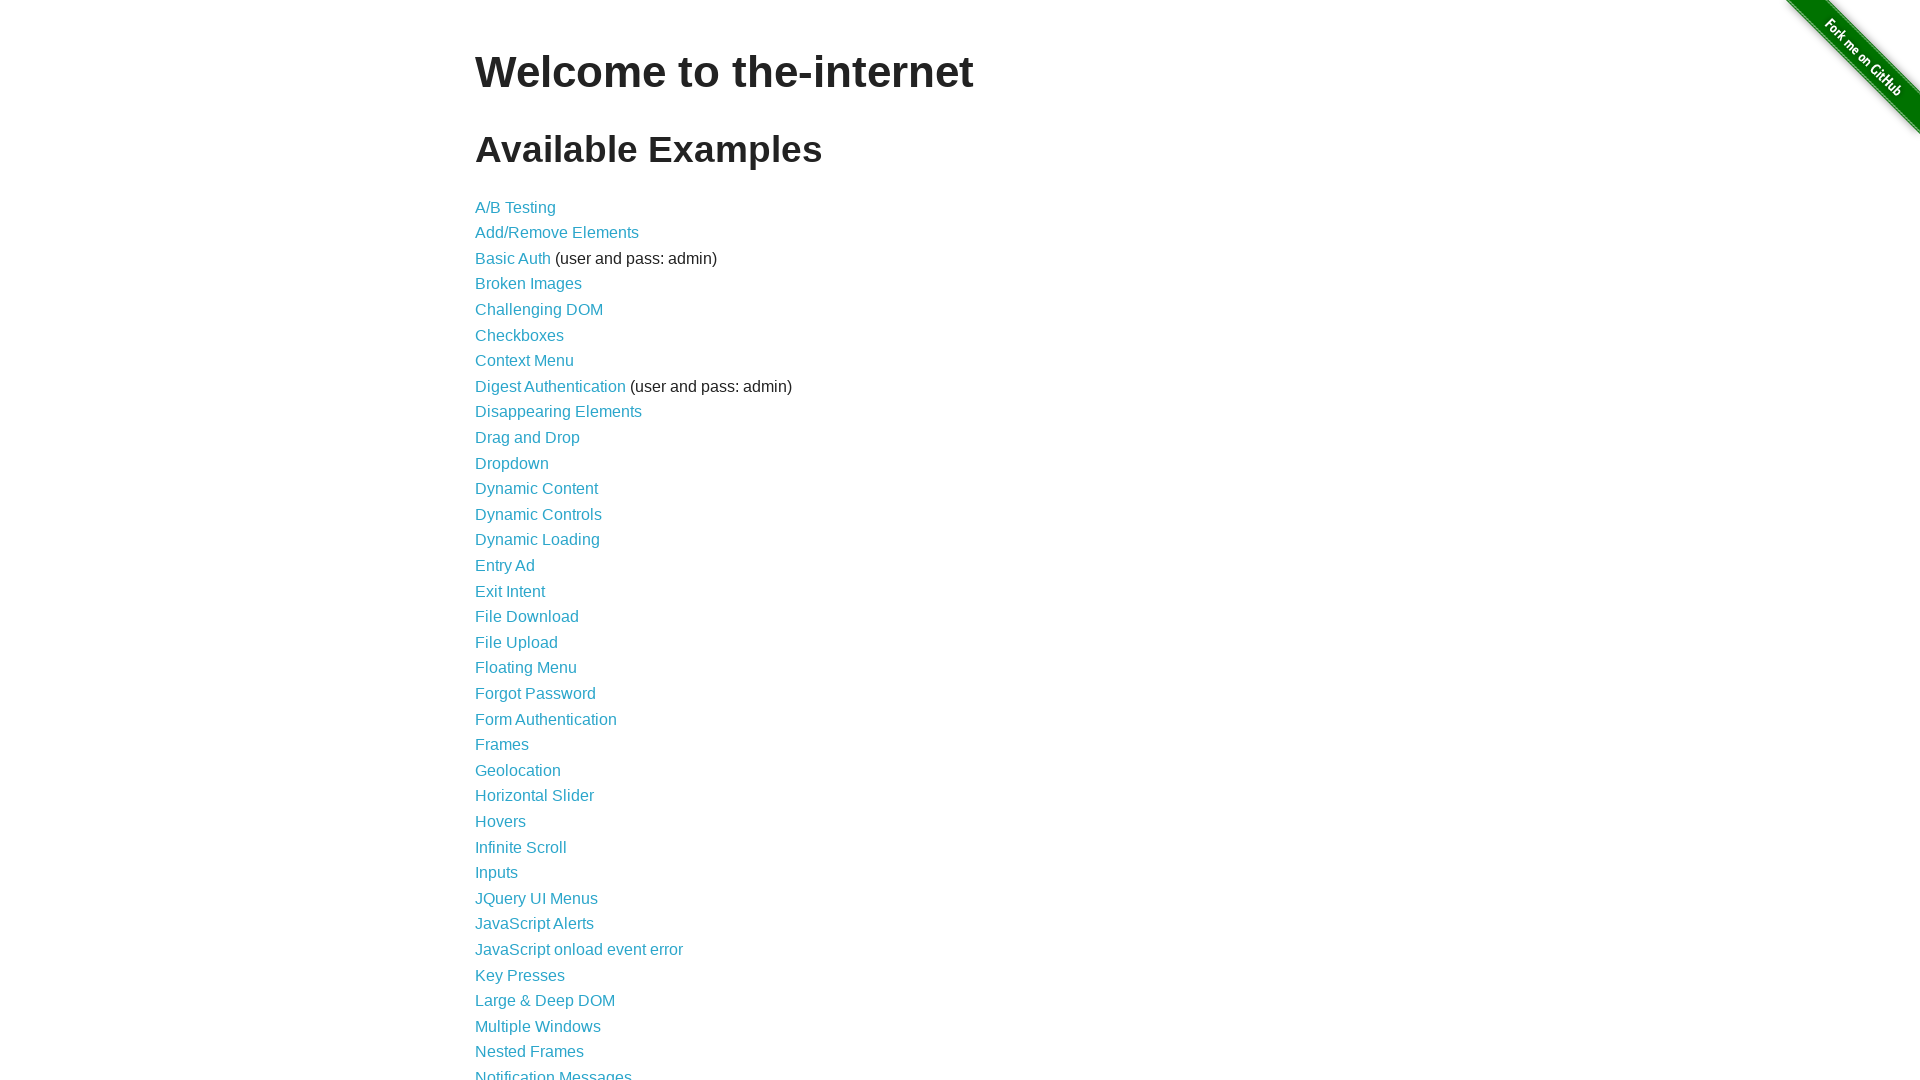

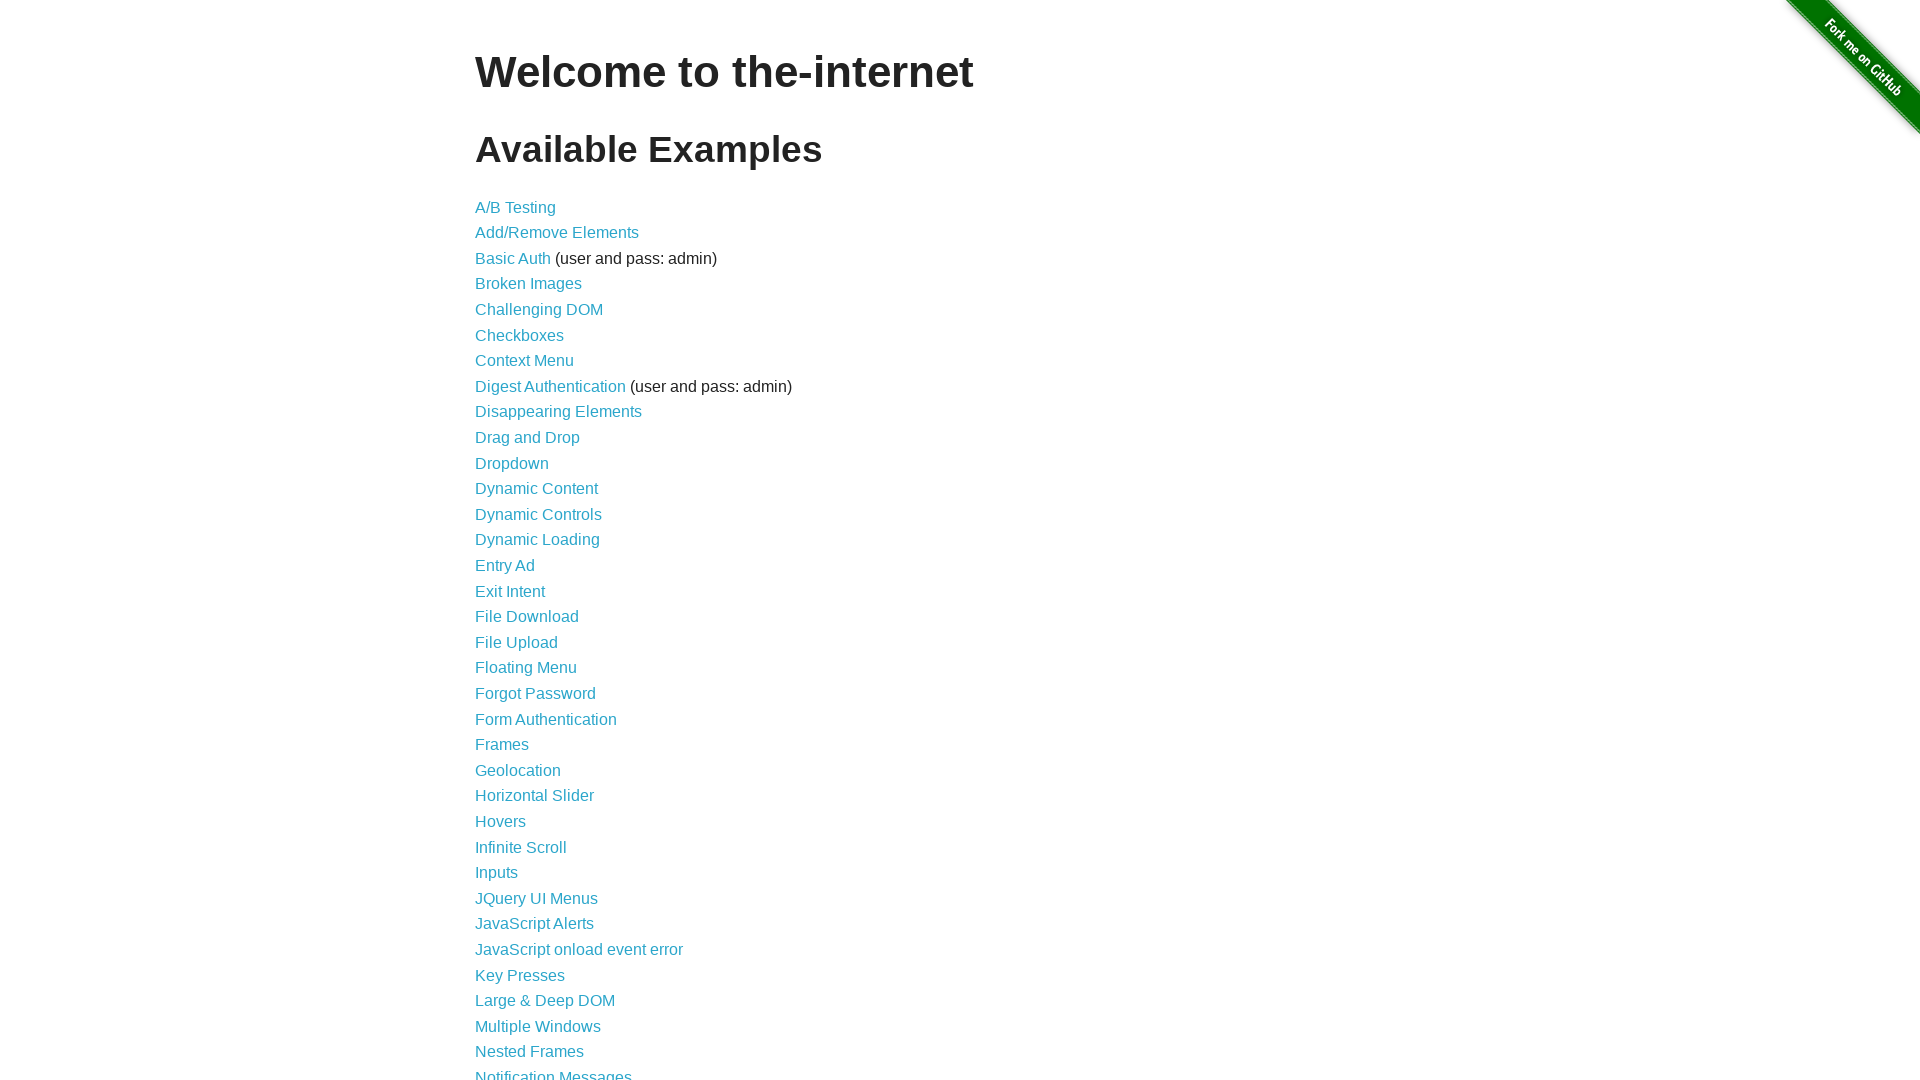